Tests the product search functionality with a valid search term "chocolat" and verifies results are found

Starting URL: https://purbeurre-jm.herokuapp.com/

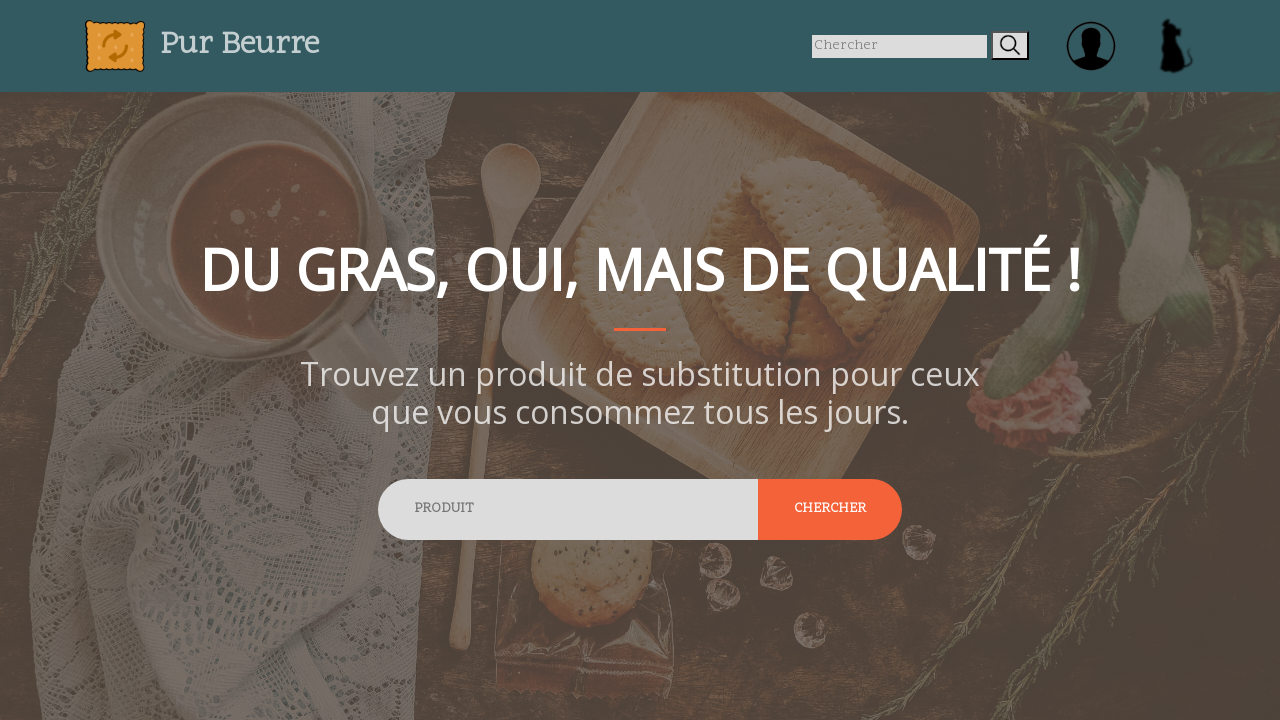

Filled product search field with 'chocolat' on input[name='product']
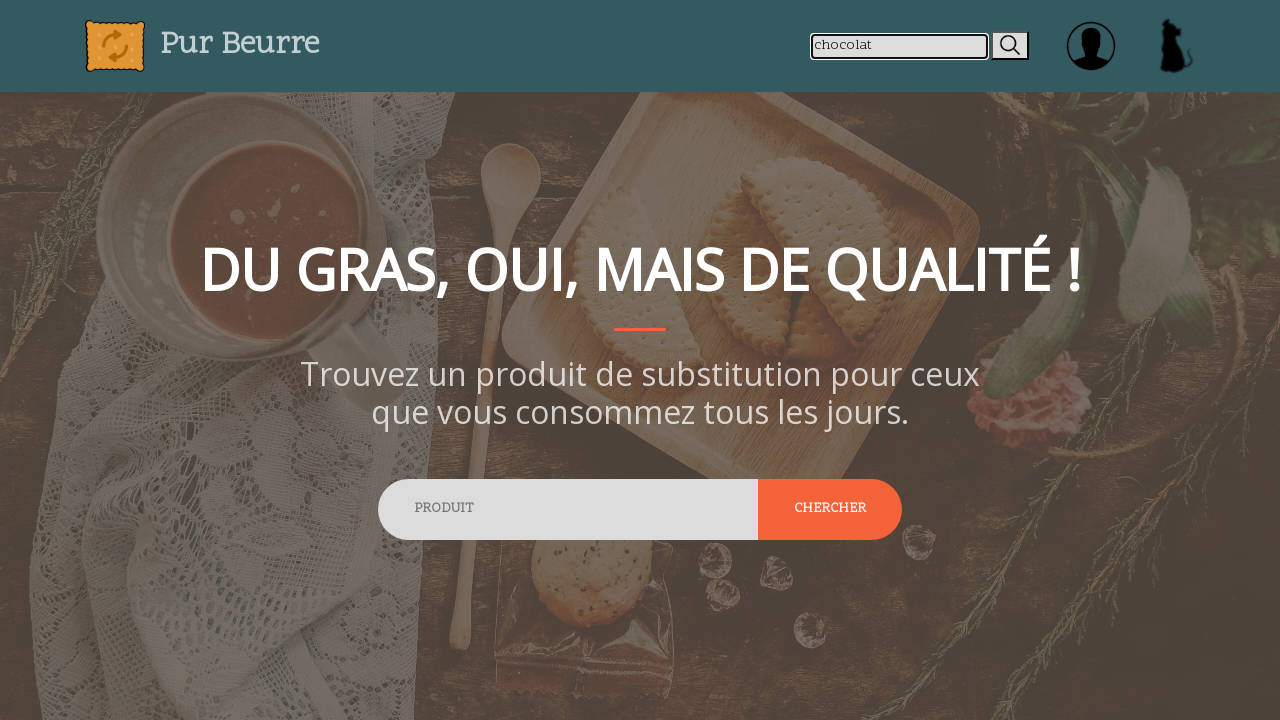

Pressed Enter to submit search for 'chocolat' on input[name='product']
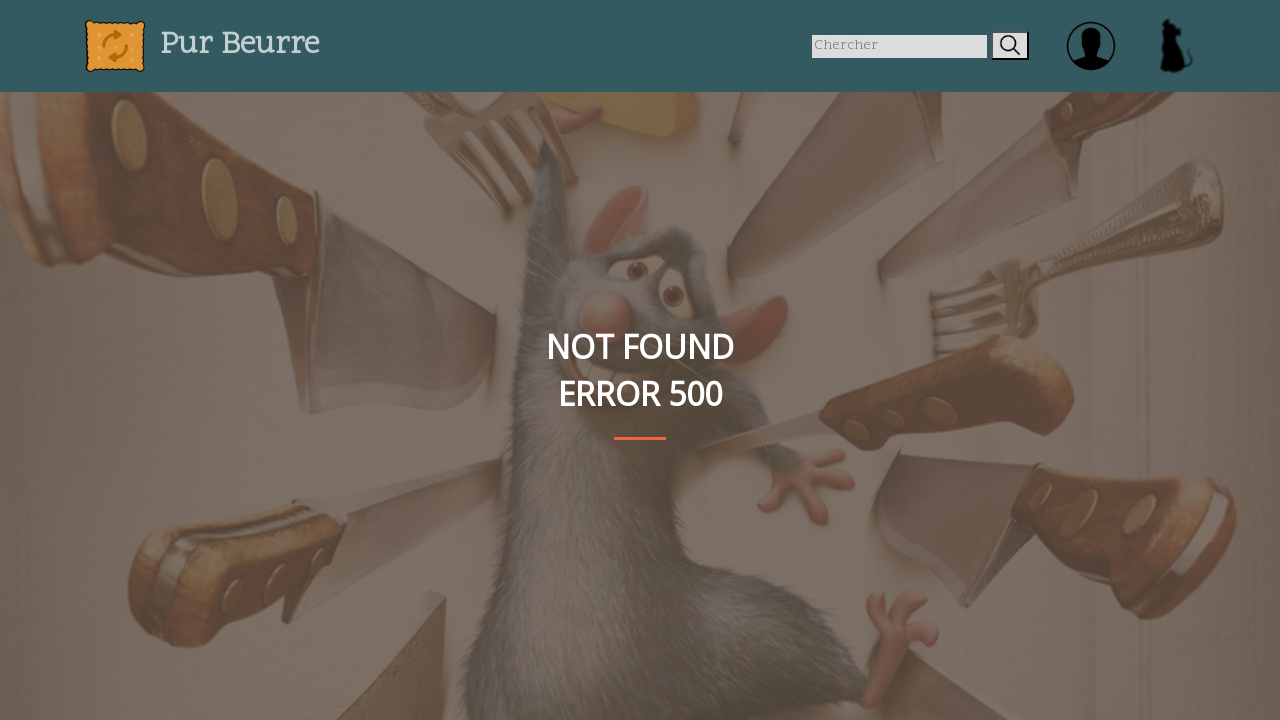

Page loaded and DOM content became interactive
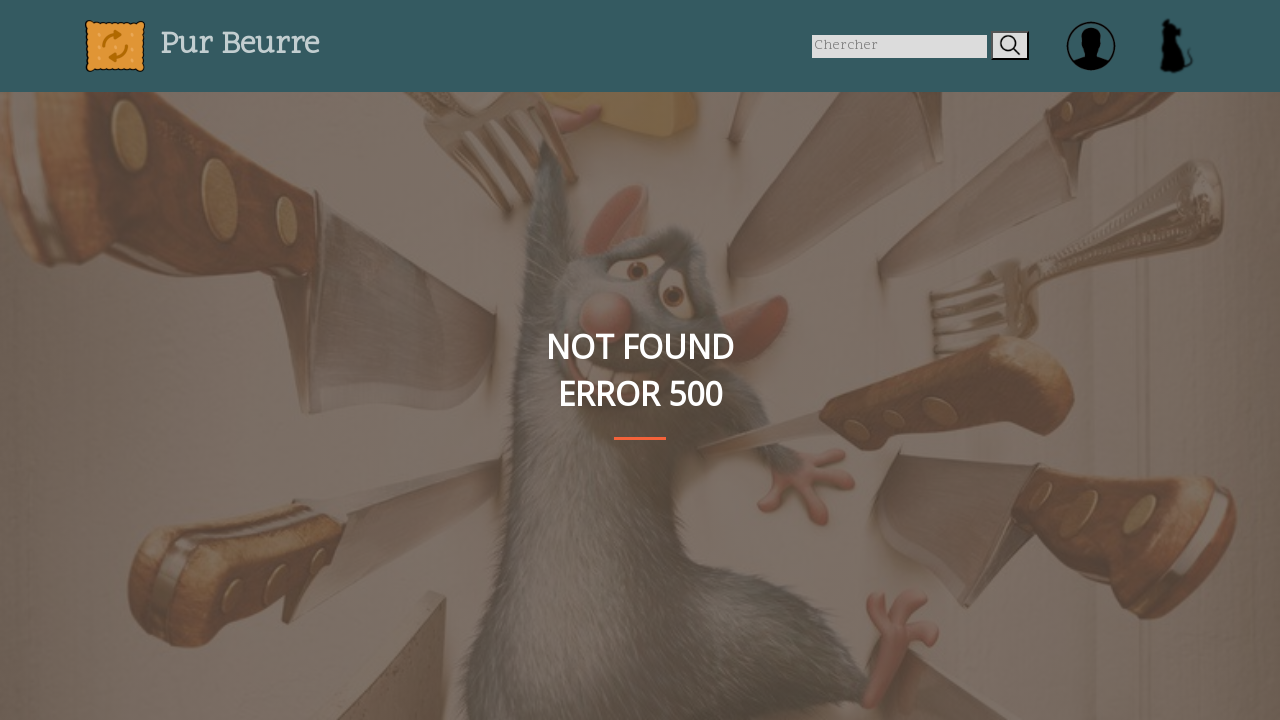

Verified no error message present - search results found for 'chocolat'
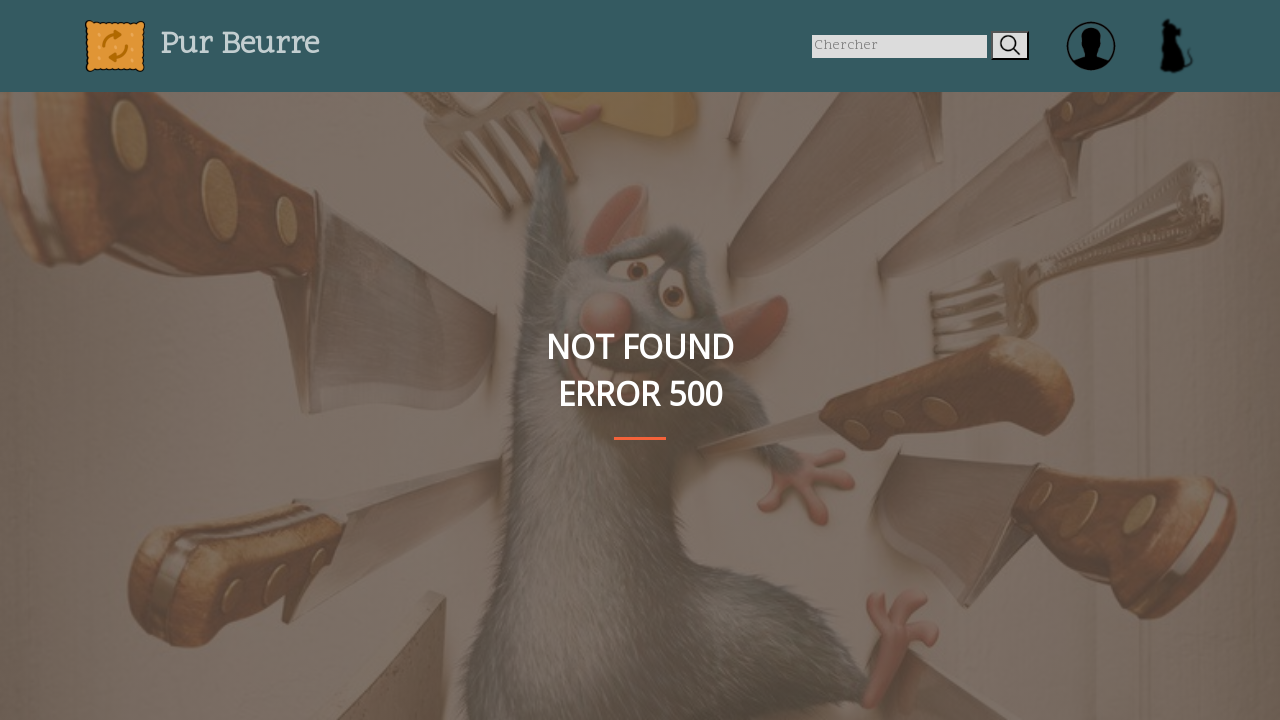

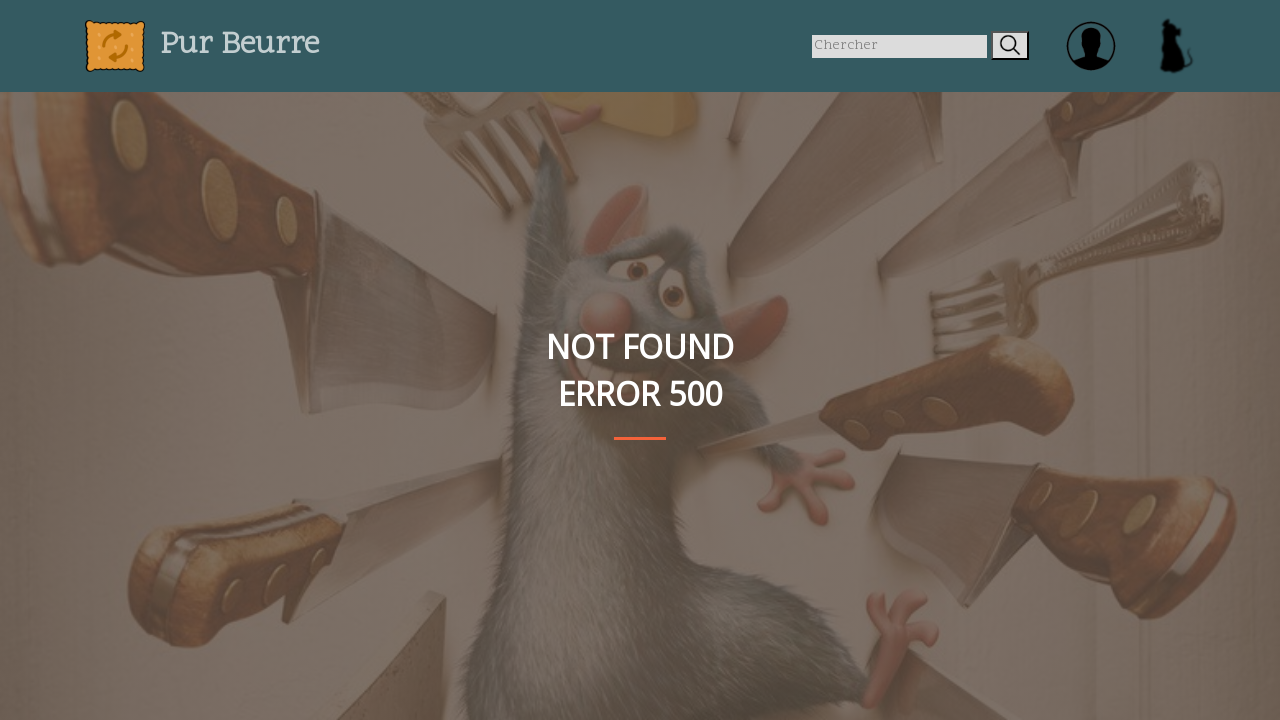